Navigates to wisequarter.com using Firefox browser and verifies the page loads successfully

Starting URL: https://wisequarter.com

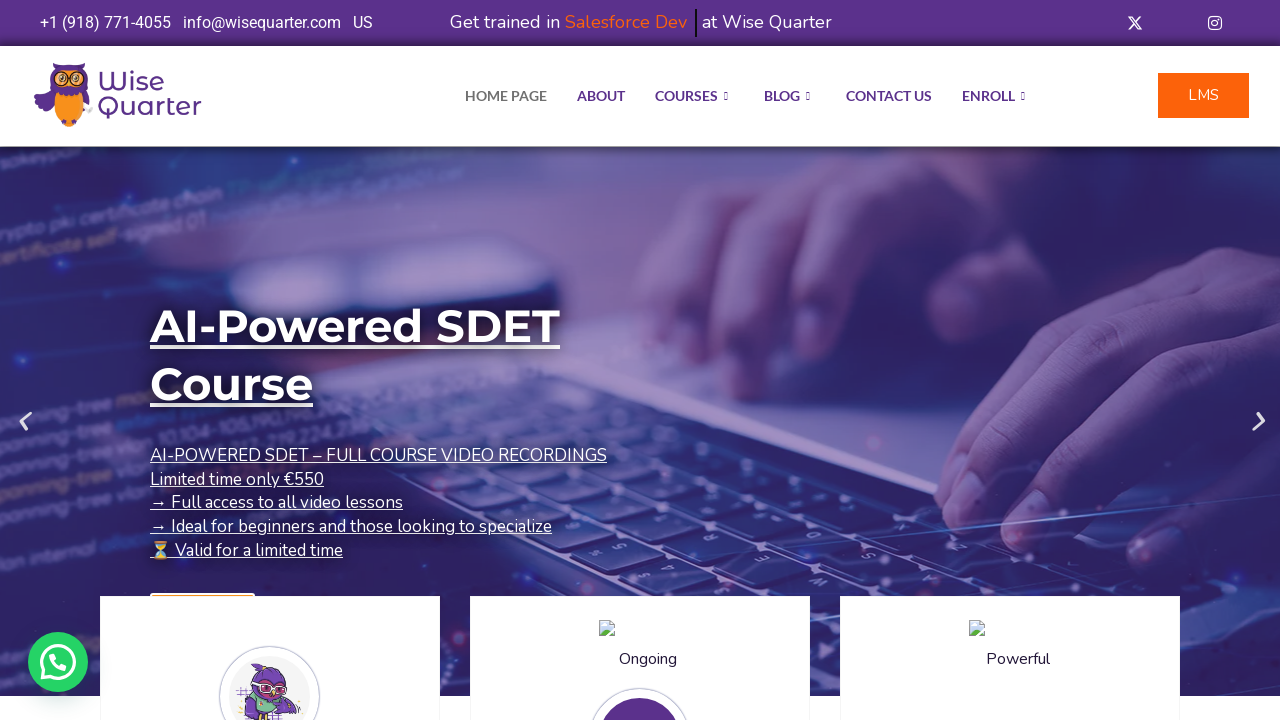

Waited for page DOM content to load
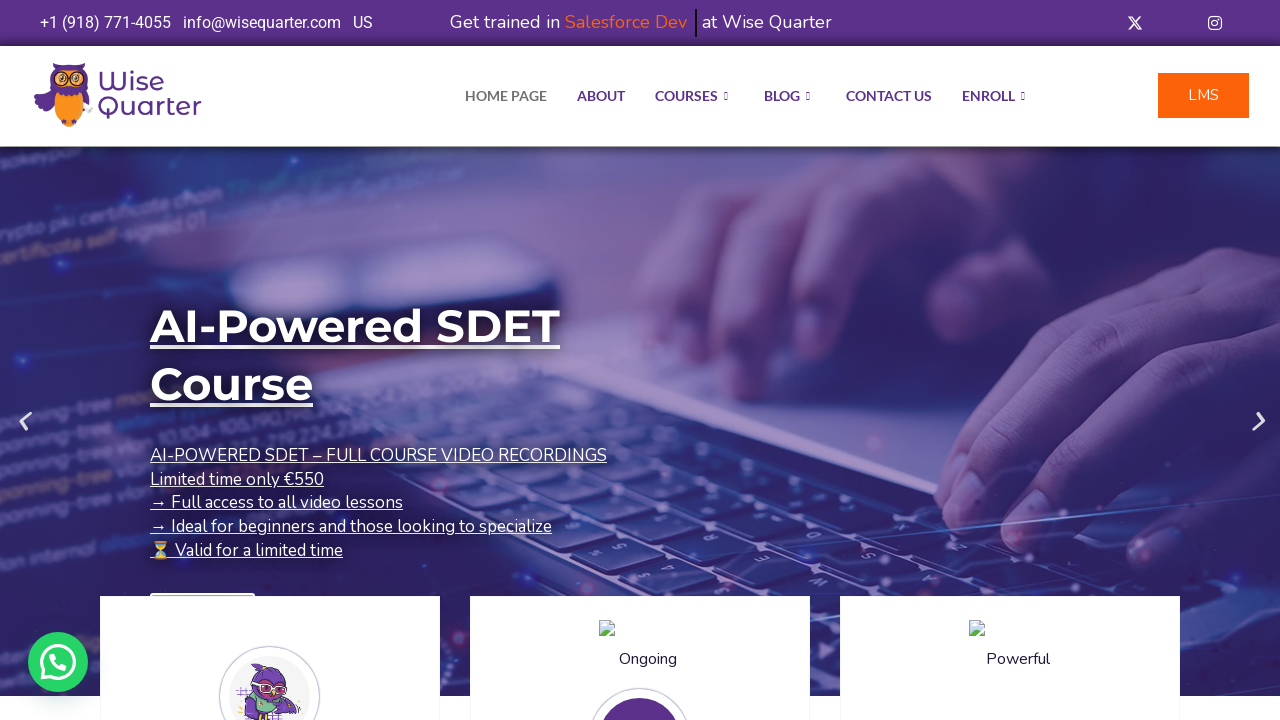

Retrieved page title: IT Bootcamp Courses, Online Classes - Wise Quarter Course
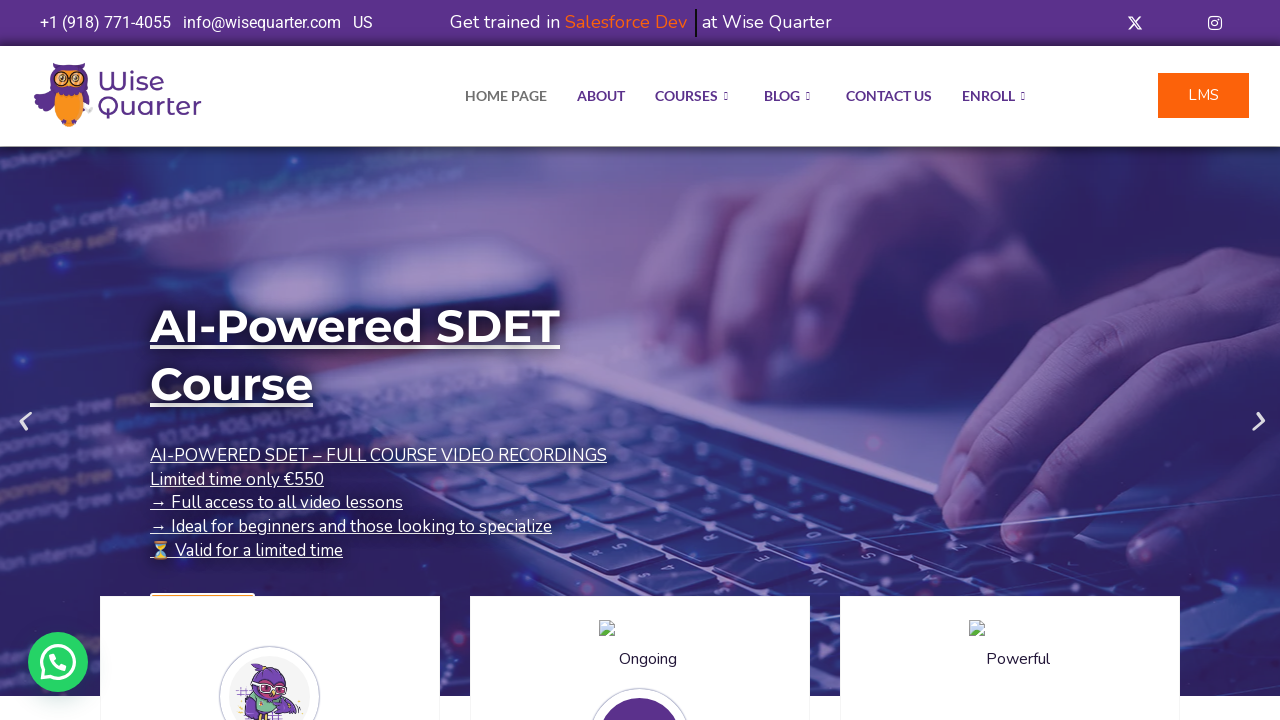

Retrieved current URL: https://wisequarter.com/
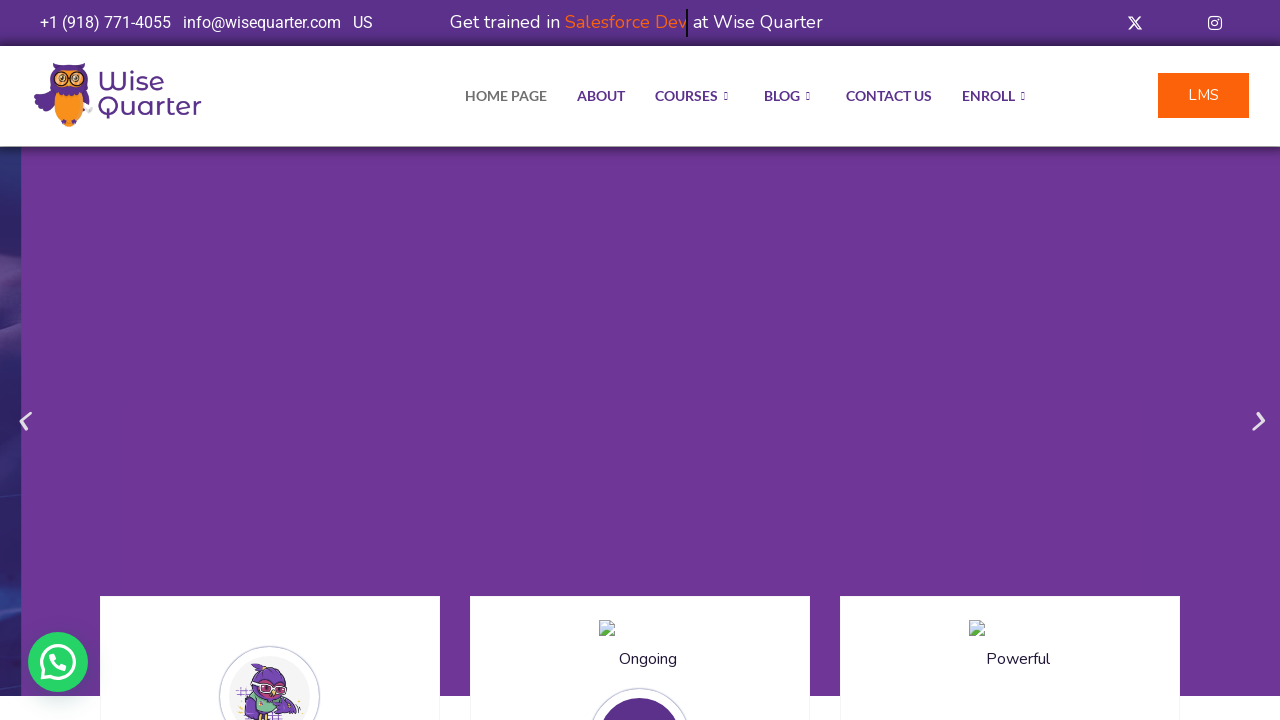

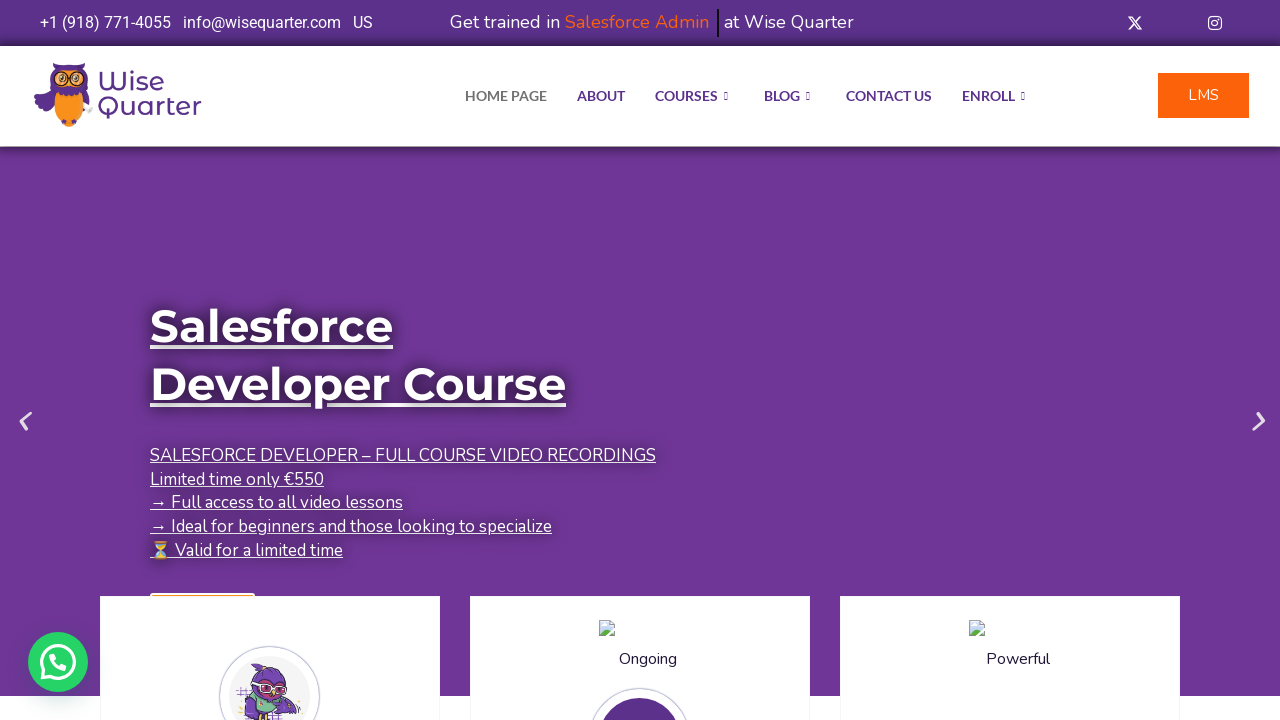